Tests A/B test opt-out by visiting the page, checking if in A/B test group, adding an opt-out cookie, refreshing, and verifying the page shows "No A/B Test"

Starting URL: http://the-internet.herokuapp.com/abtest

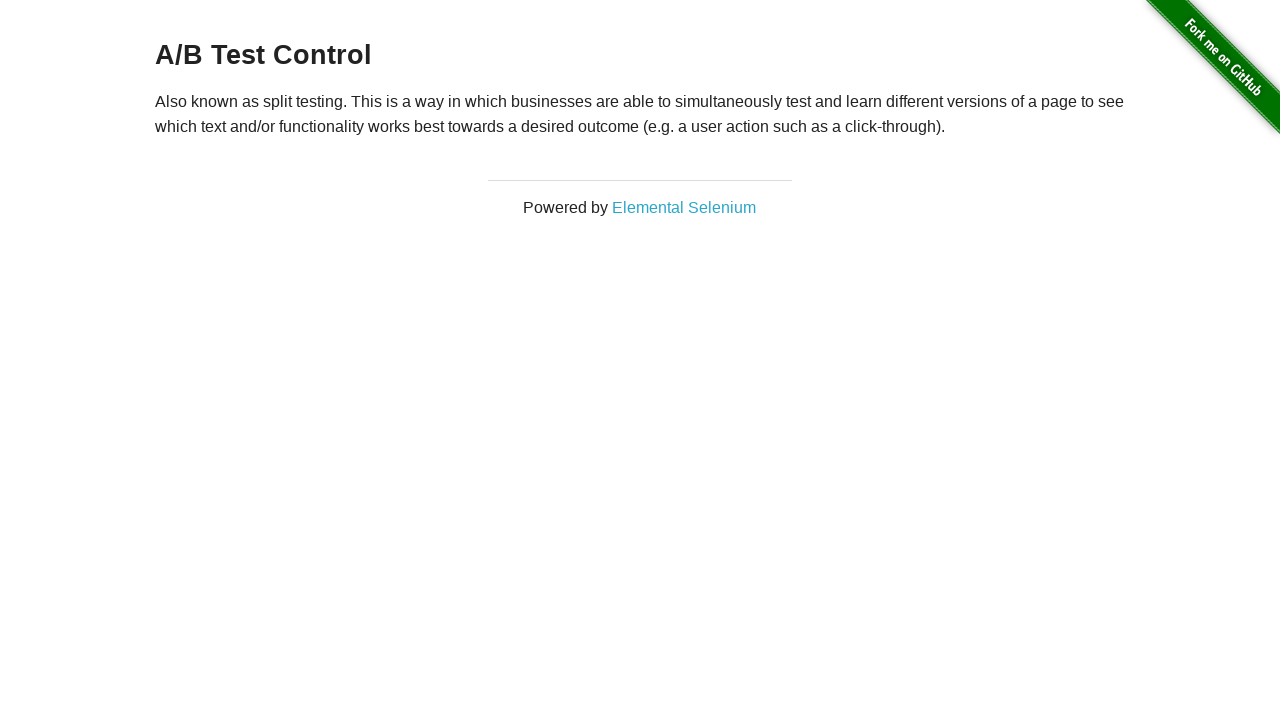

Retrieved heading text to check A/B test status
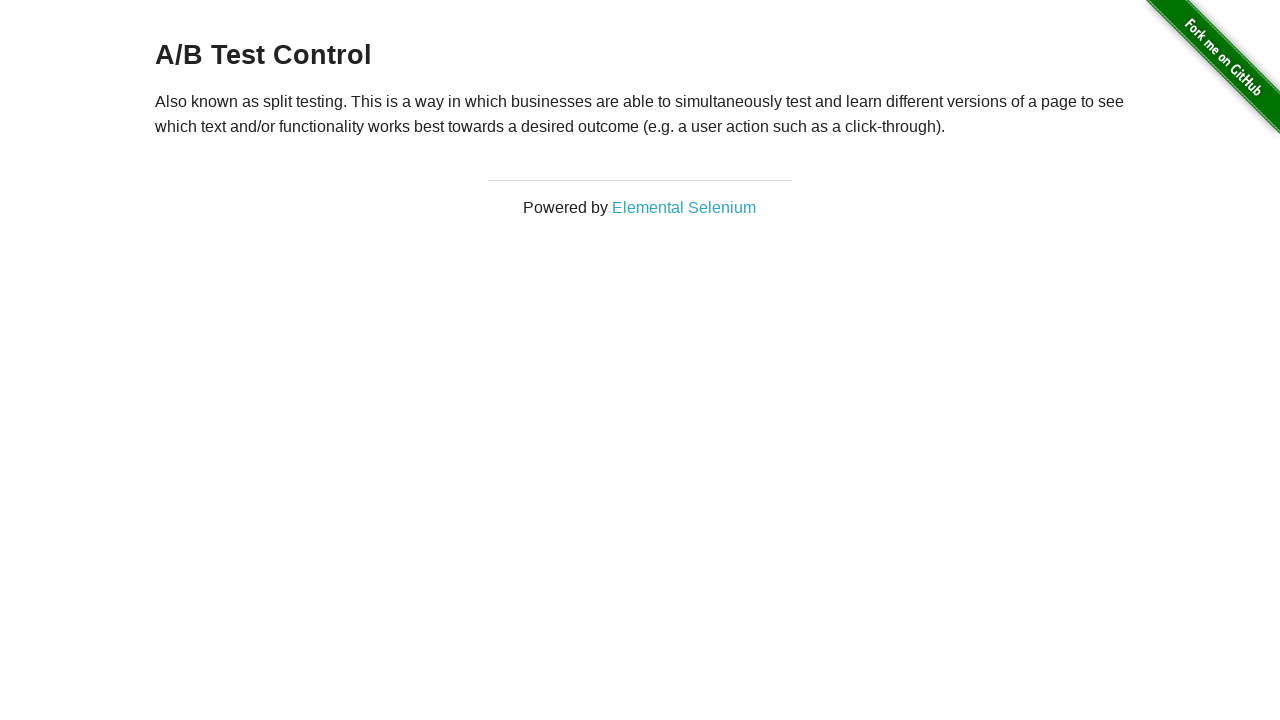

Added optimizelyOptOut cookie to opt out of A/B test
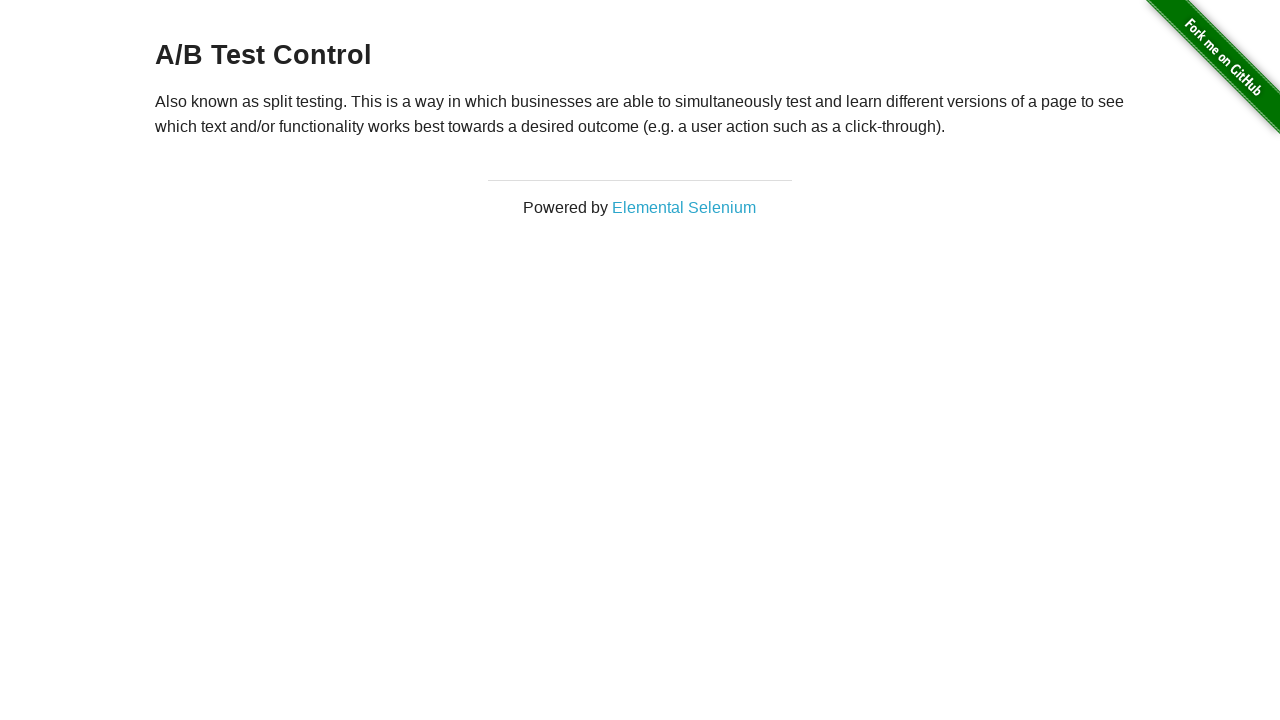

Reloaded page after adding opt-out cookie
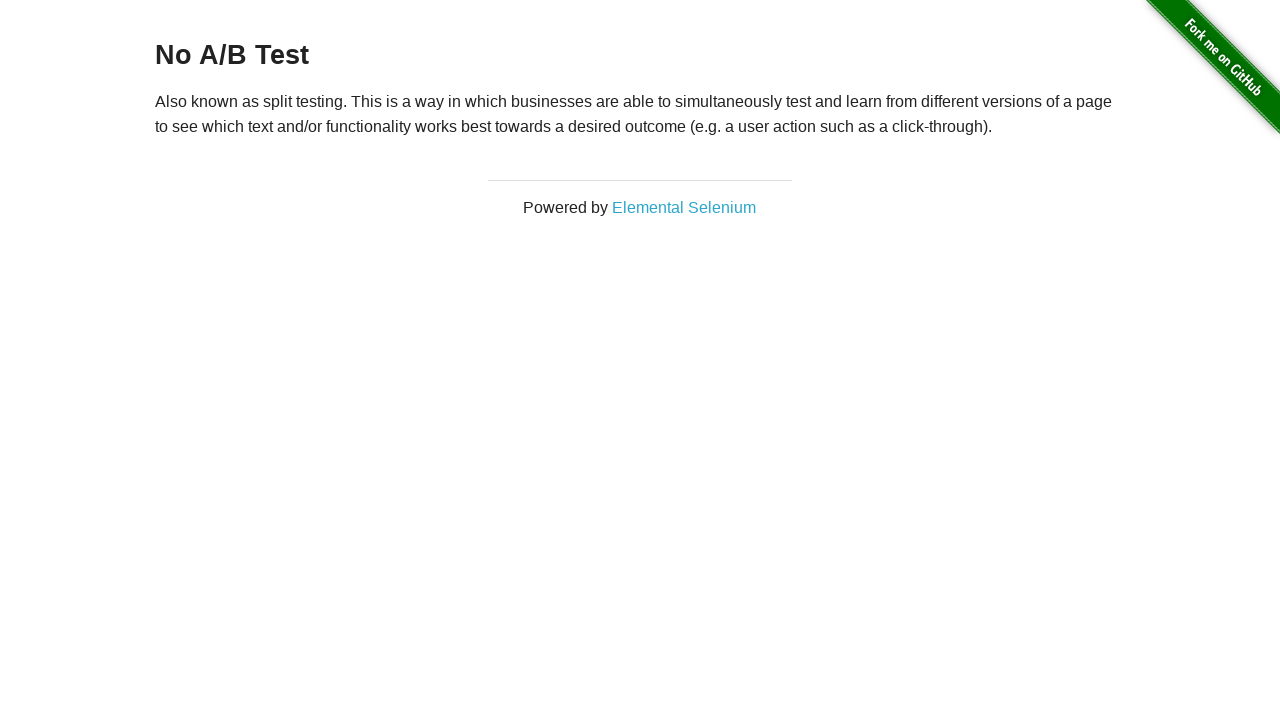

Verified page heading is present after opt-out
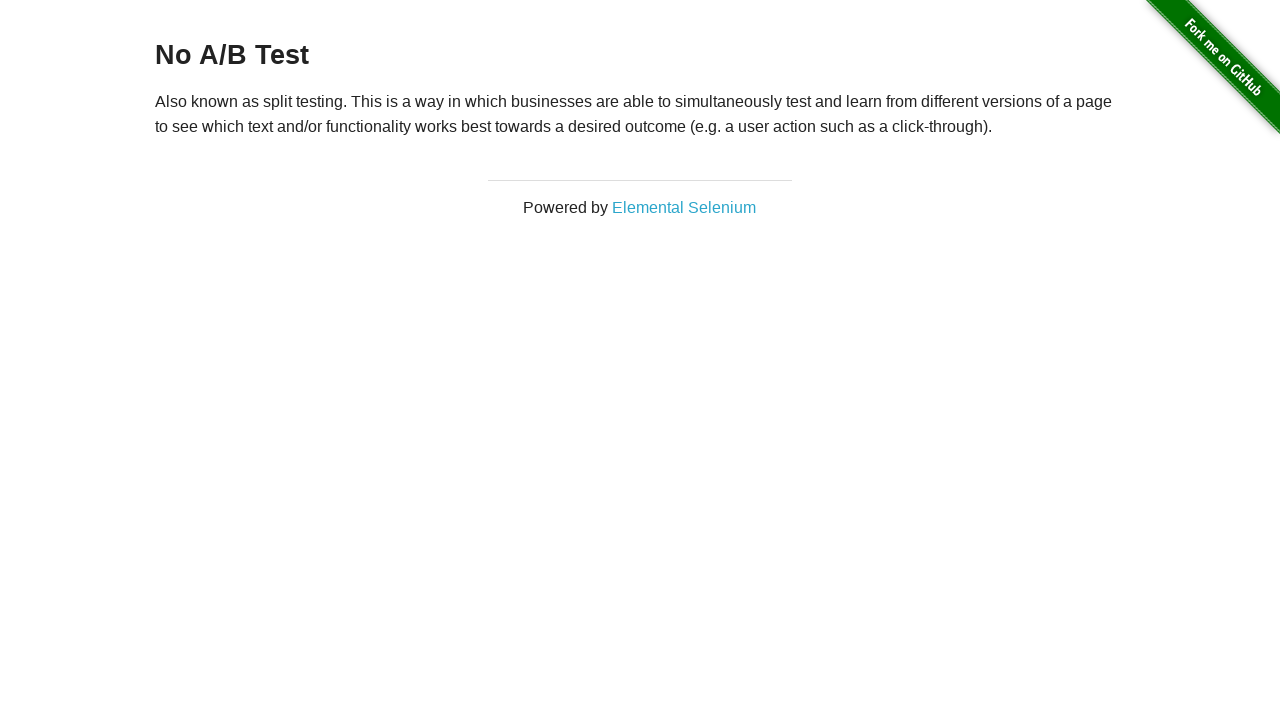

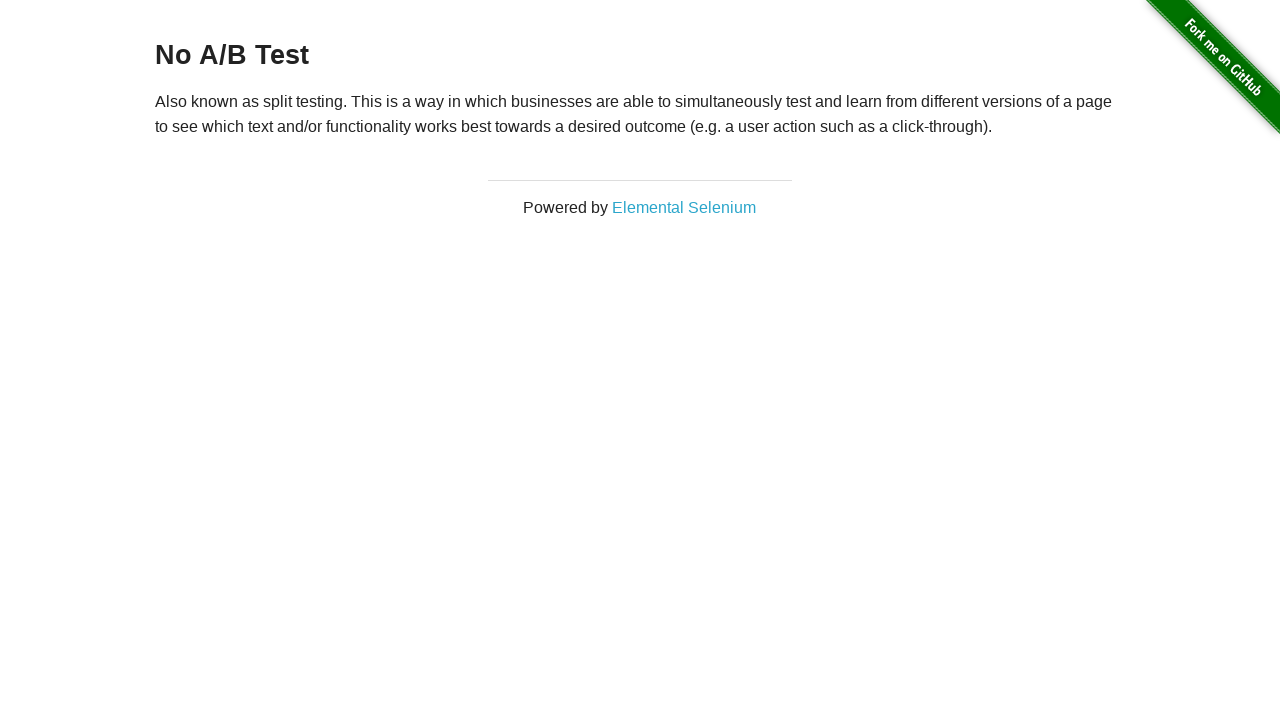